Navigates through AngularJS tutorial pages by clicking the Next button twice to advance through tutorial steps

Starting URL: https://docs.angularjs.org/tutorial/step_07

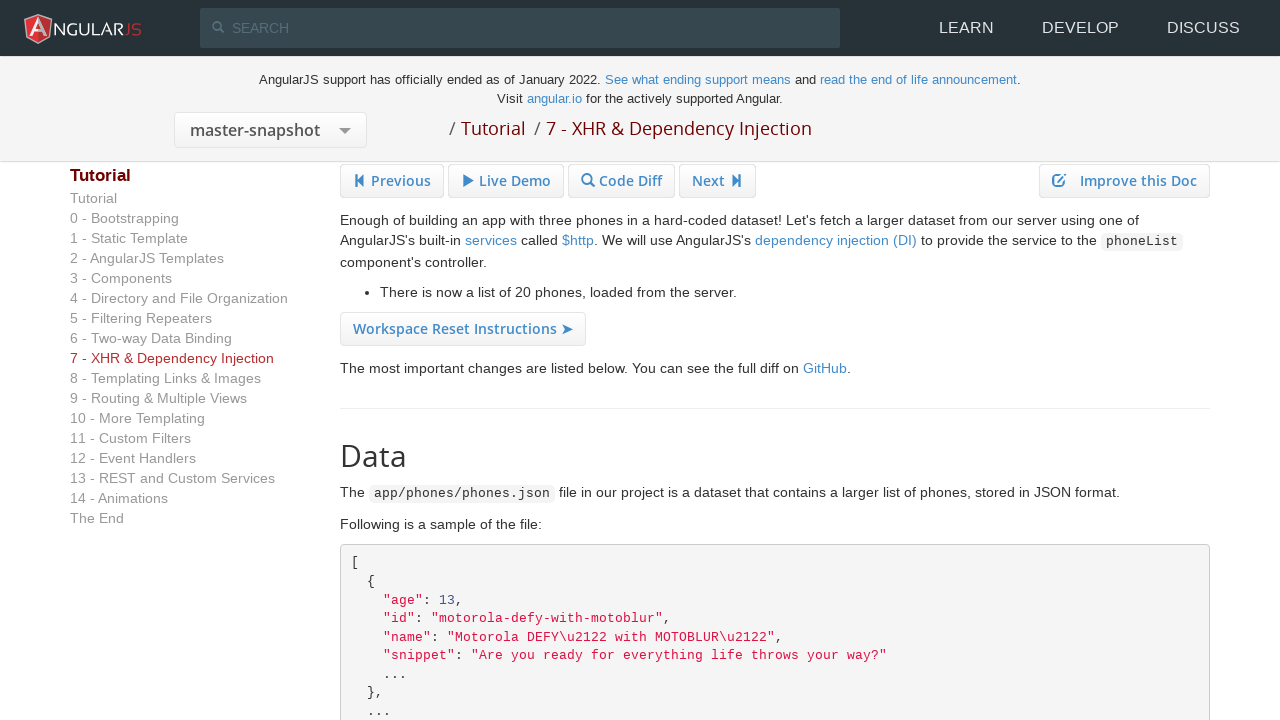

Clicked Next button in summary section at (718, 551) on xpath=//h2[@id='summary']//following-sibling::ul//a//li[contains(text(),'Next')]
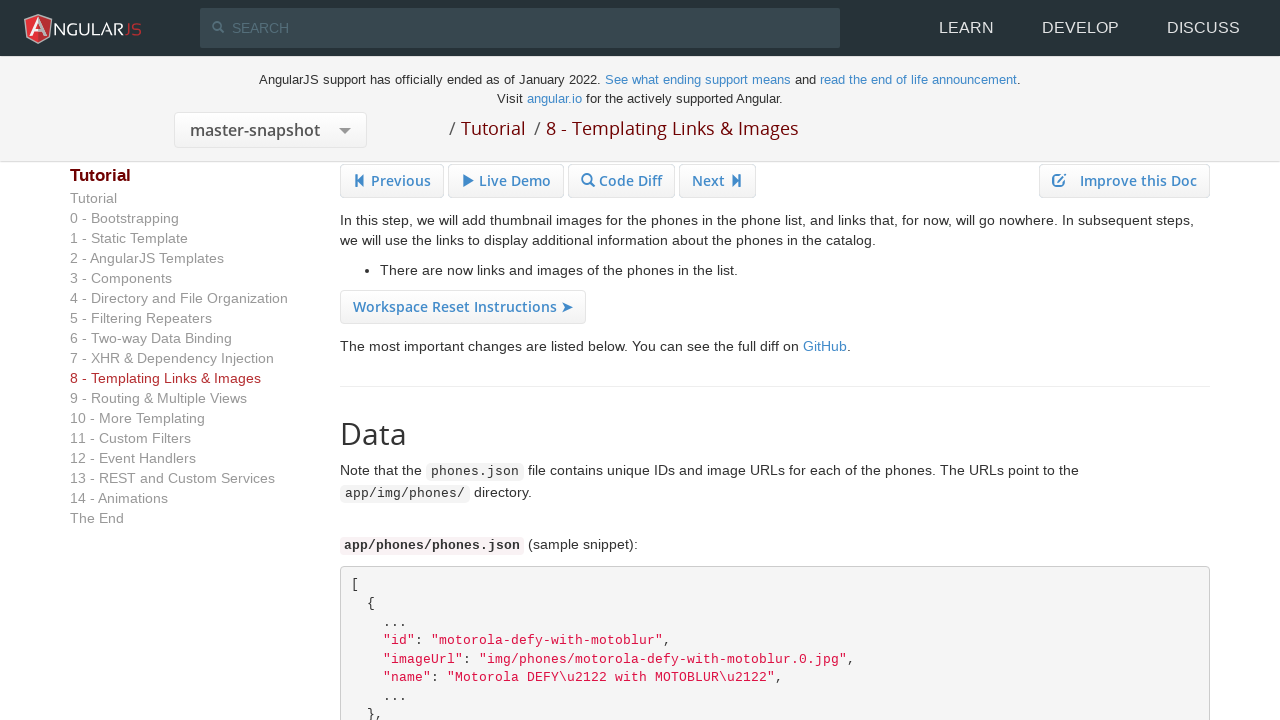

Waited for page to load
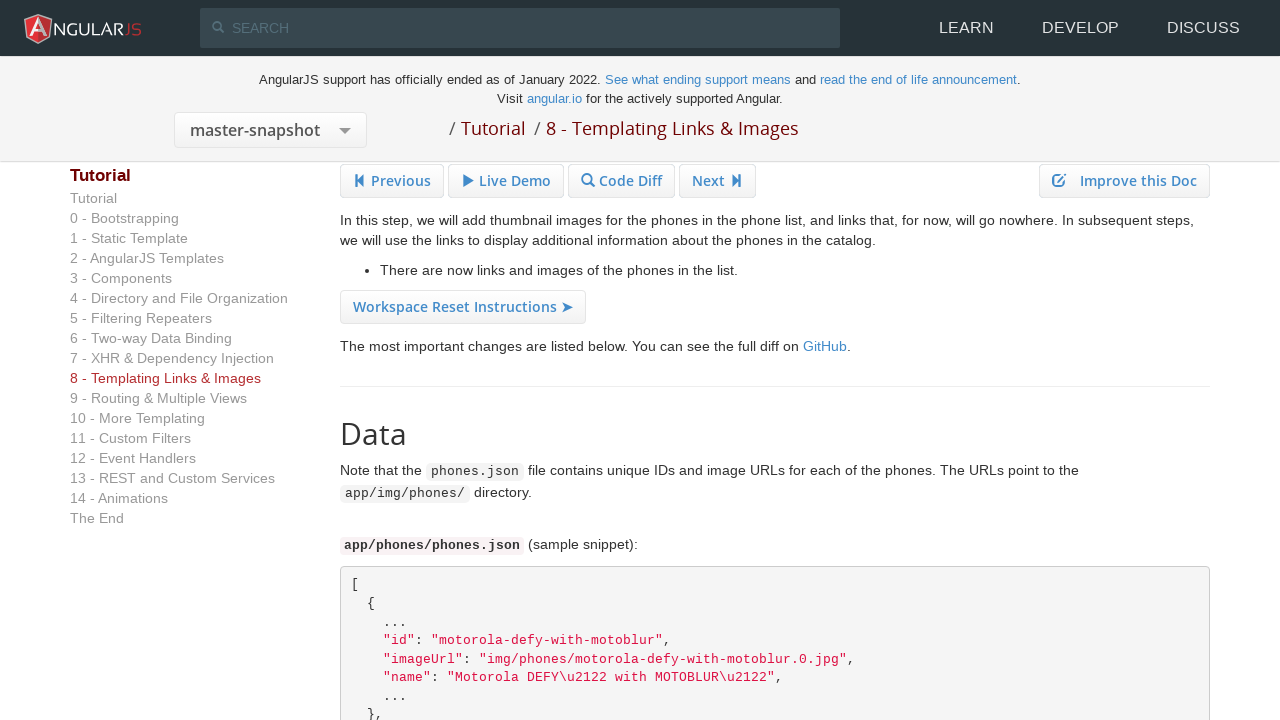

Clicked forward navigation button in tutorial nav to advance to next step at (736, 180) on xpath=//div[@class='ng-scope']//ul[1][@class='ng-scope ng-isolate-scope btn-grou
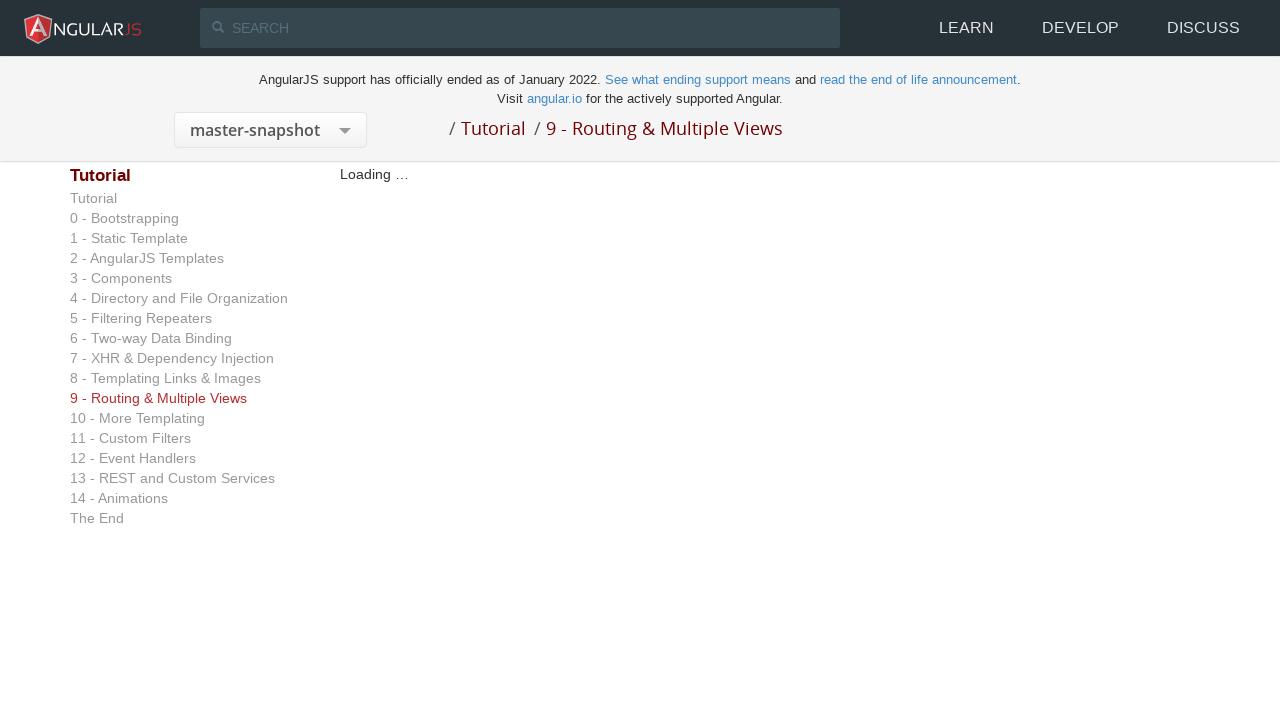

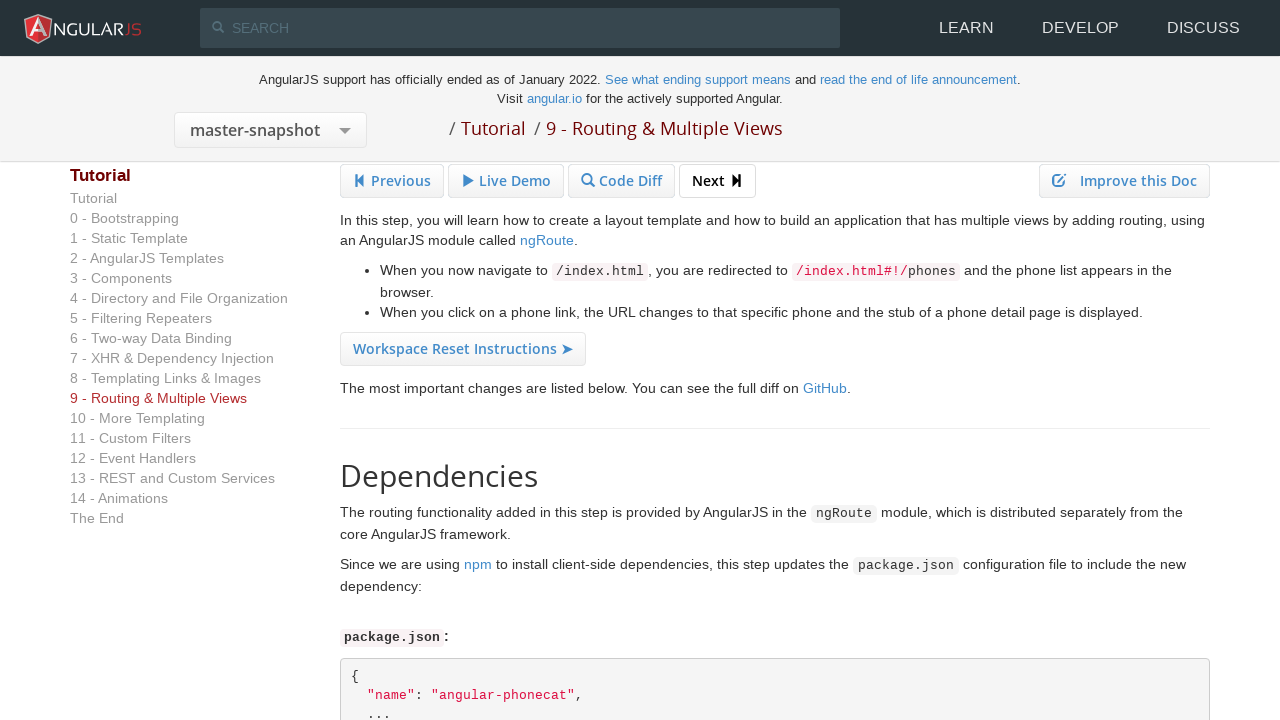